Tests clicking on a login/signin link using comma-separated CSS selectors to handle different text variations (Login, Signin, LogIn, SignIn)

Starting URL: https://academy.naveenautomationlabs.com/

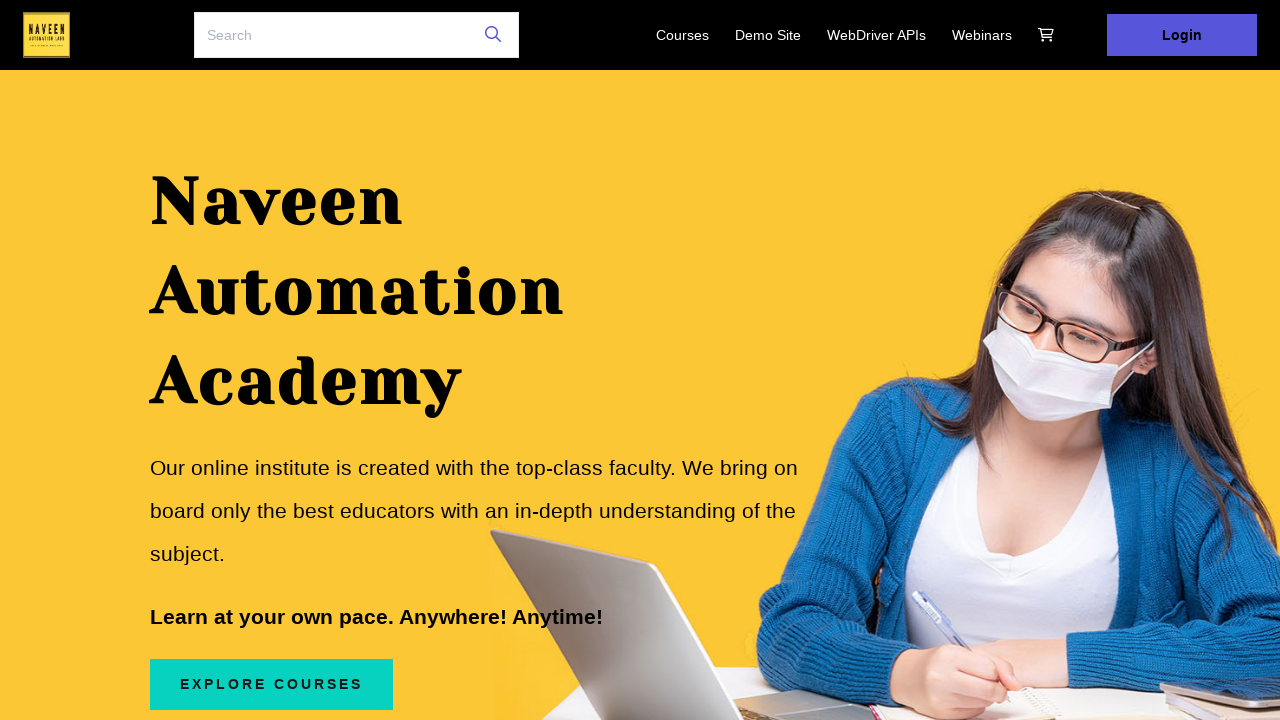

Navigated to https://academy.naveenautomationlabs.com/
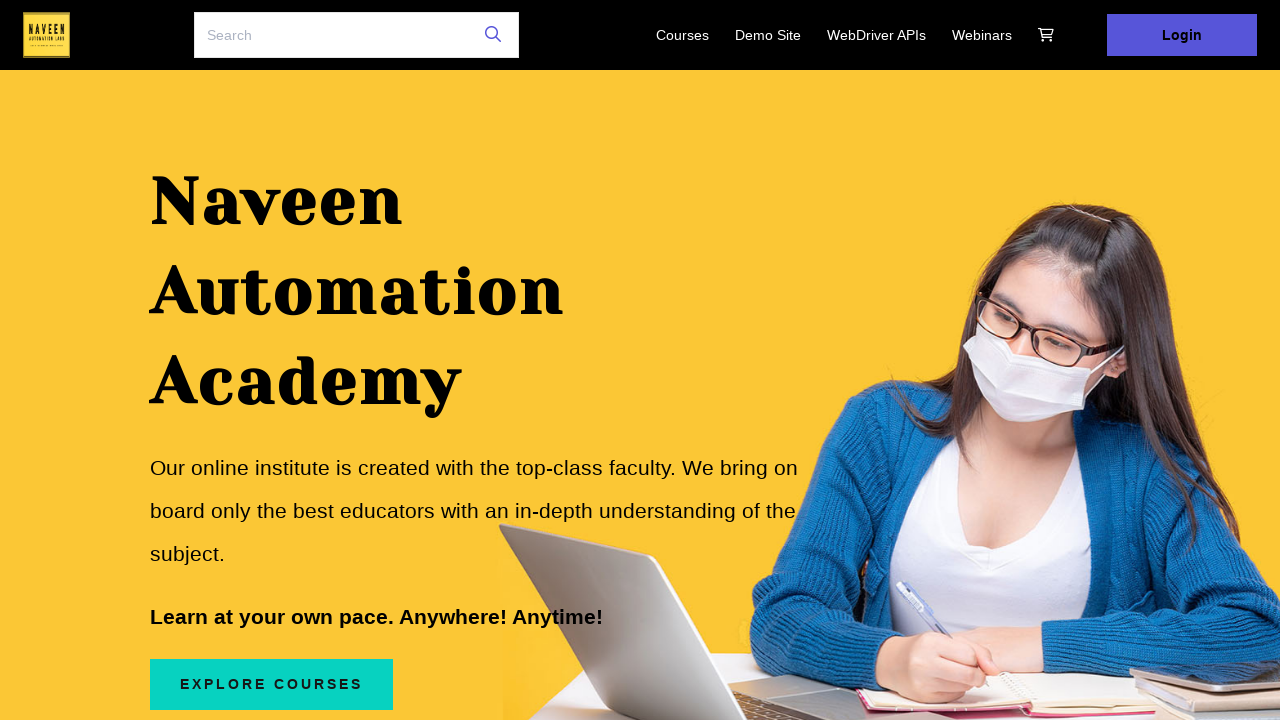

Clicked on login/signin link using comma-separated CSS selectors to handle different text variations (Login, Signin, LogIn, SignIn) at (1182, 35) on a:has-text('Login'), a:has-text('Signin'), a:has-text('LogIn'), a:has-text('Sign
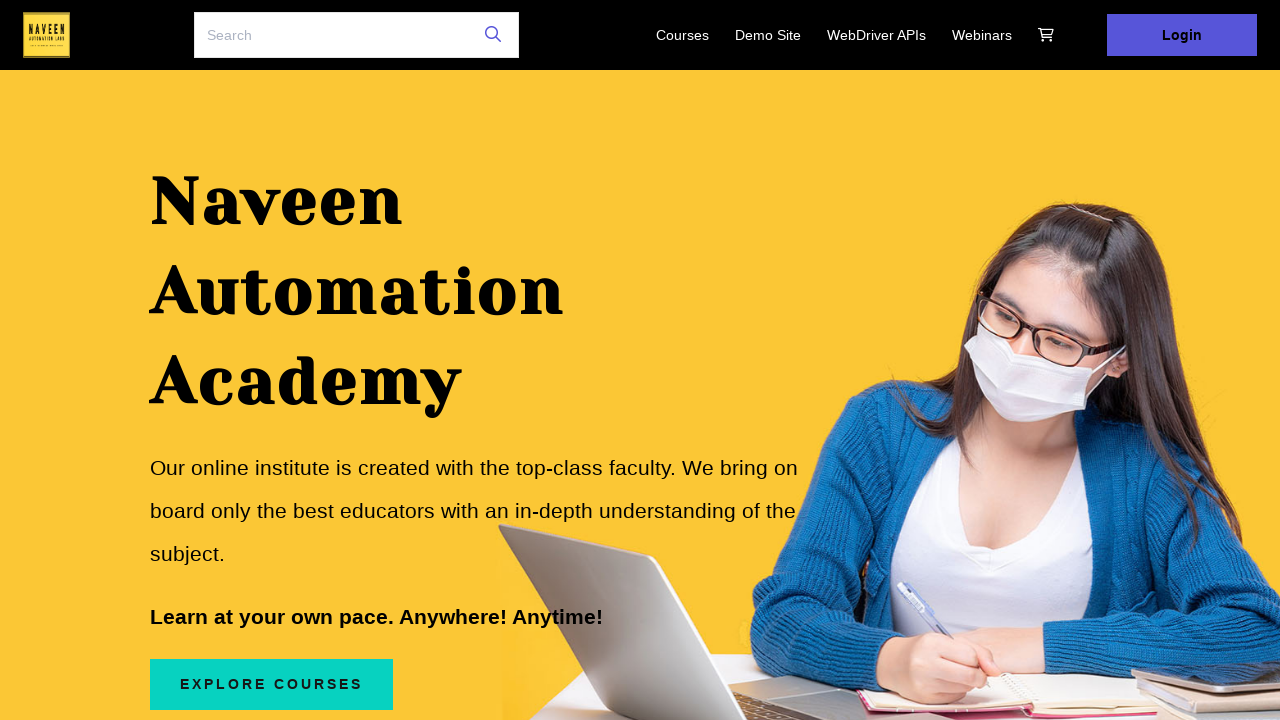

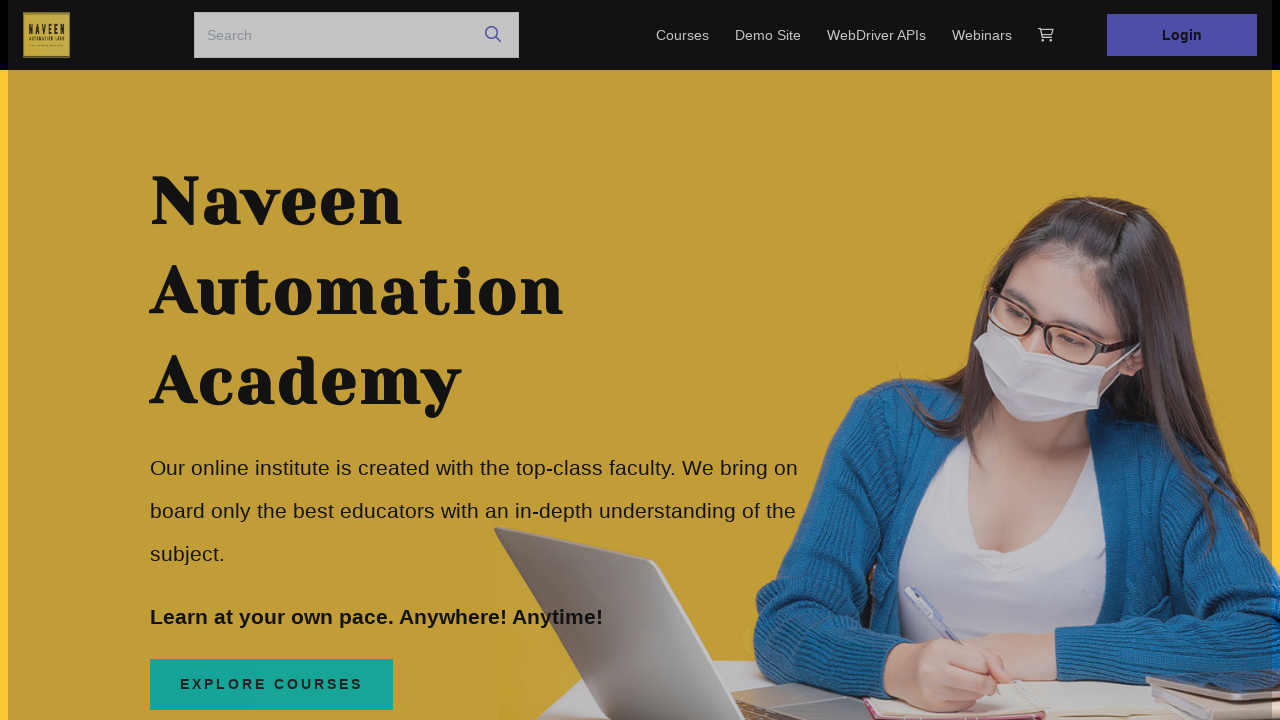